Tests the password text box by entering a password value.

Starting URL: https://www.sketch.com/signup

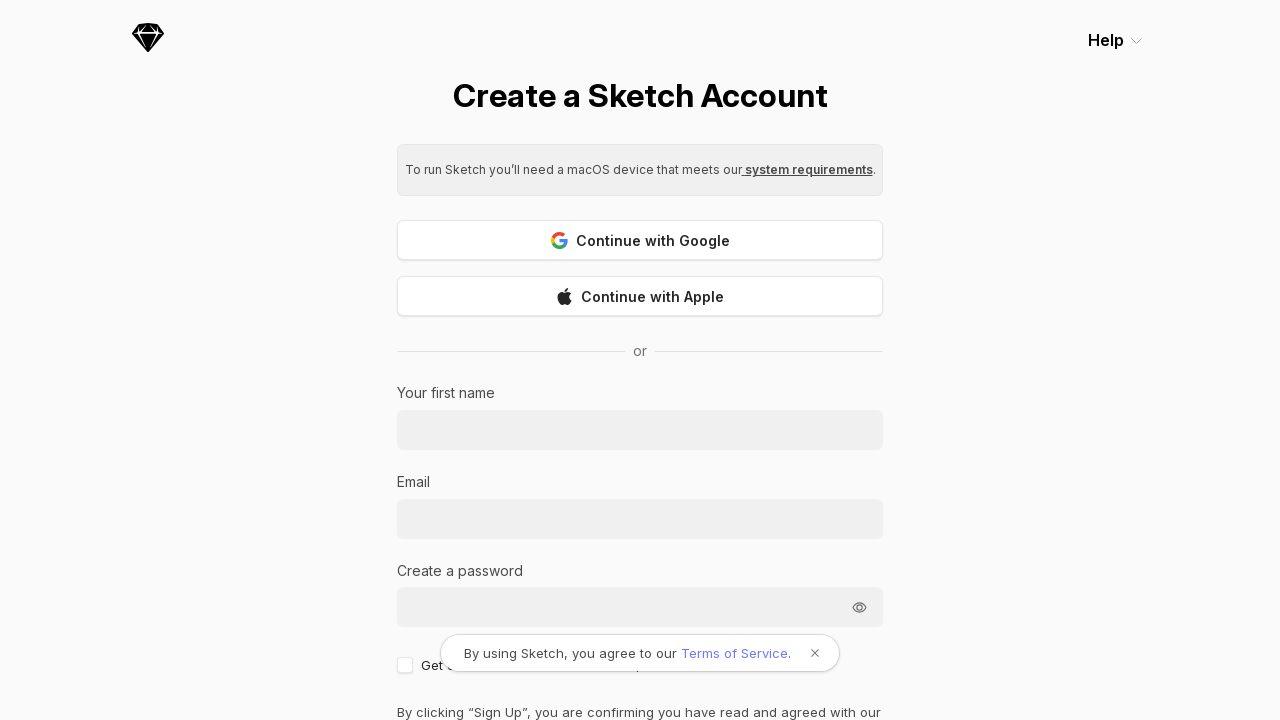

Navigated to Sketch signup page
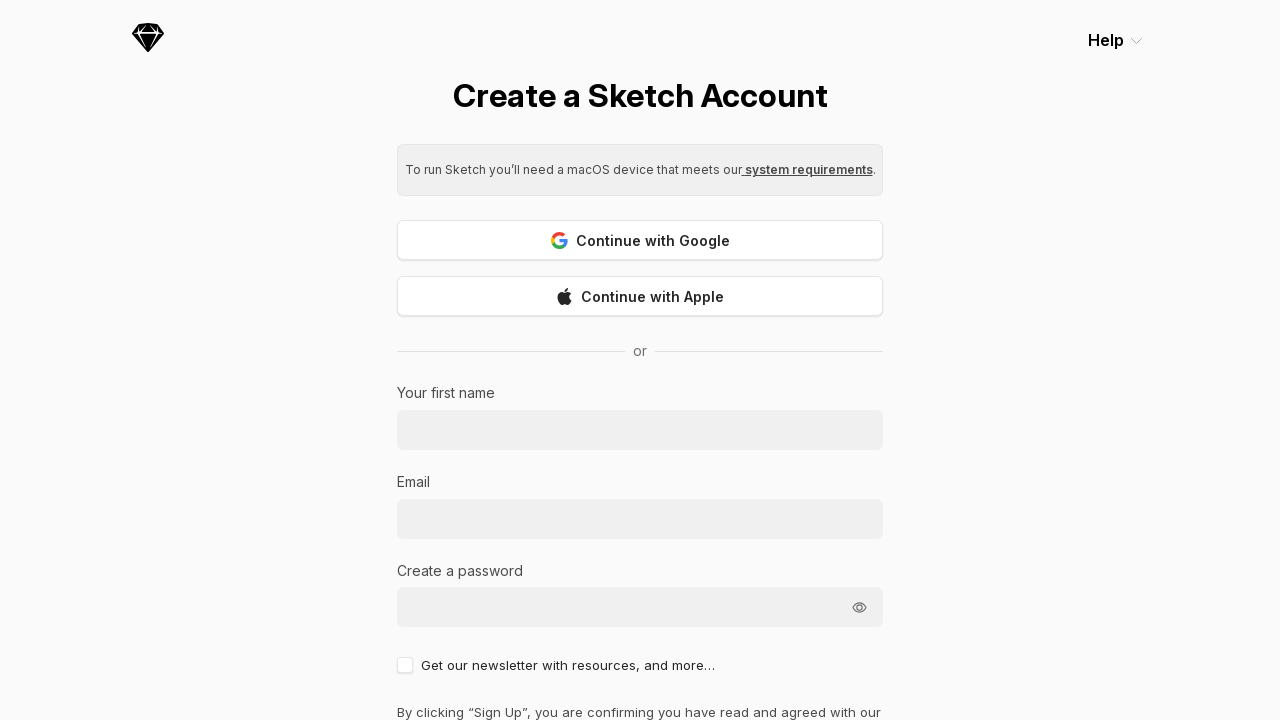

Entered password 'TestPass2024' into password field on input[type='password']
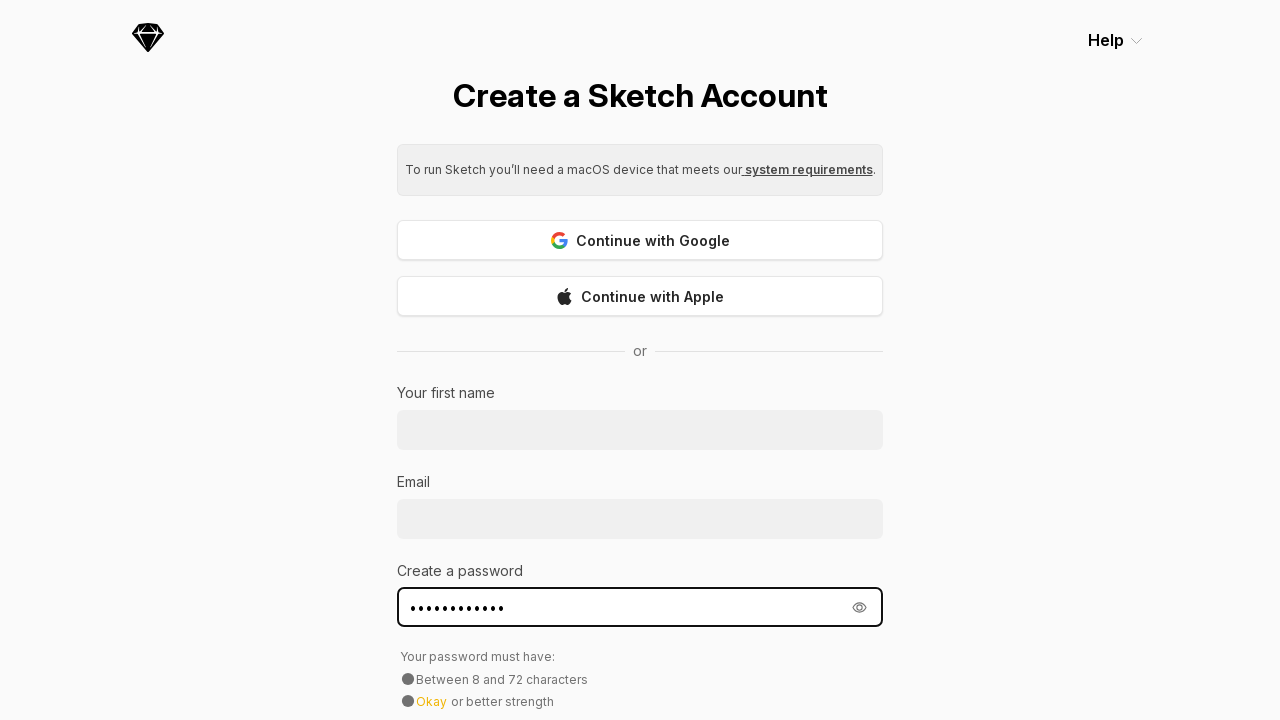

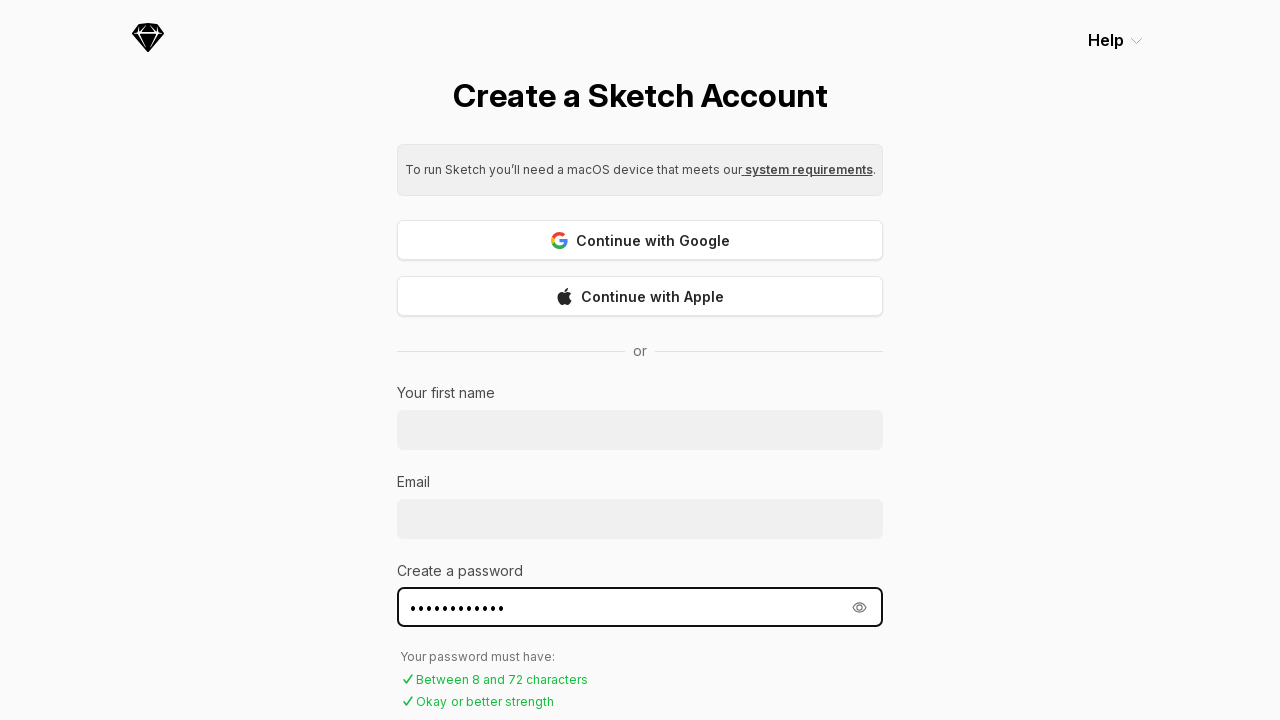